Tests opening a new browser window by navigating to a page, opening a new window, navigating to another URL in that window, and verifying two window handles exist.

Starting URL: https://the-internet.herokuapp.com/windows

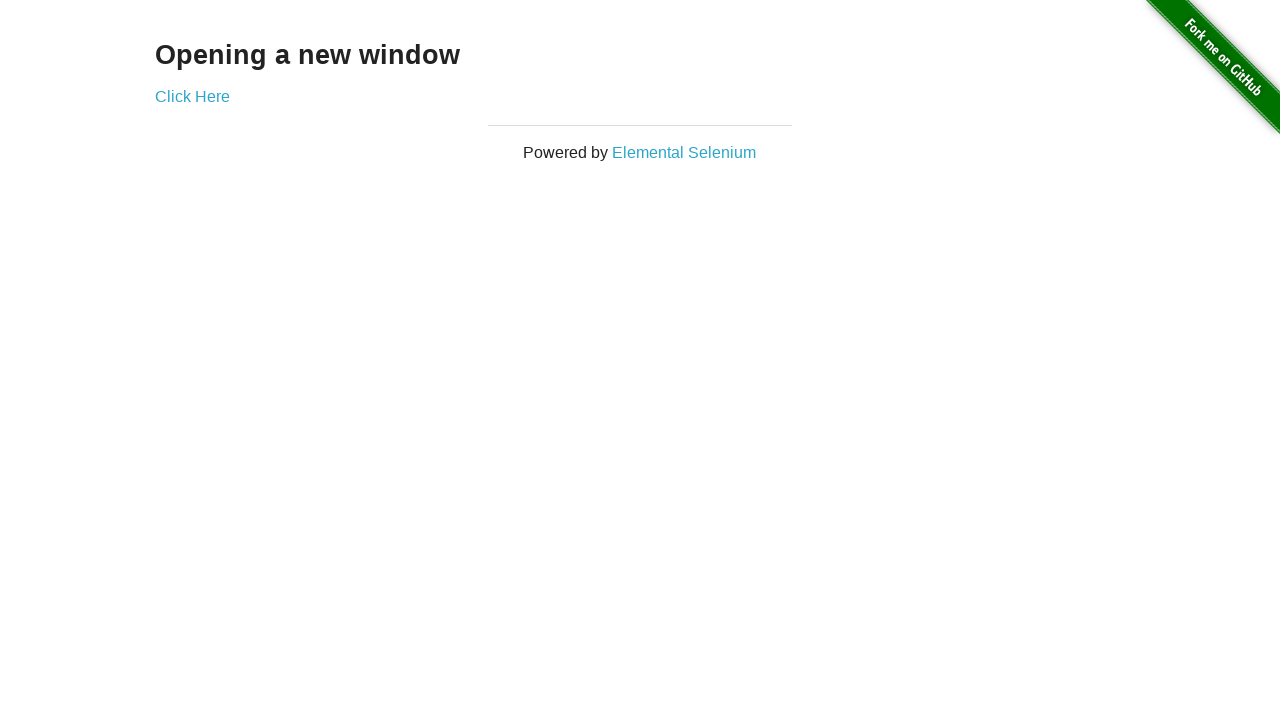

Opened a new browser page/window
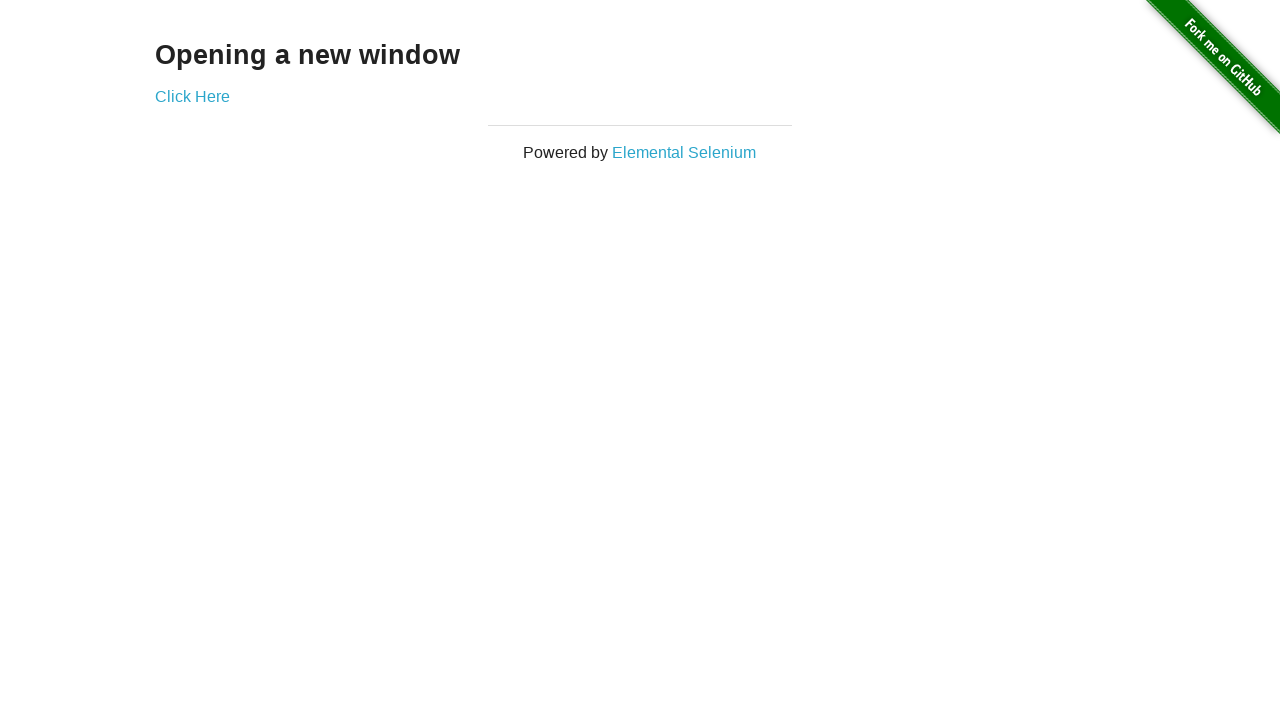

Navigated new page to https://the-internet.herokuapp.com/typos
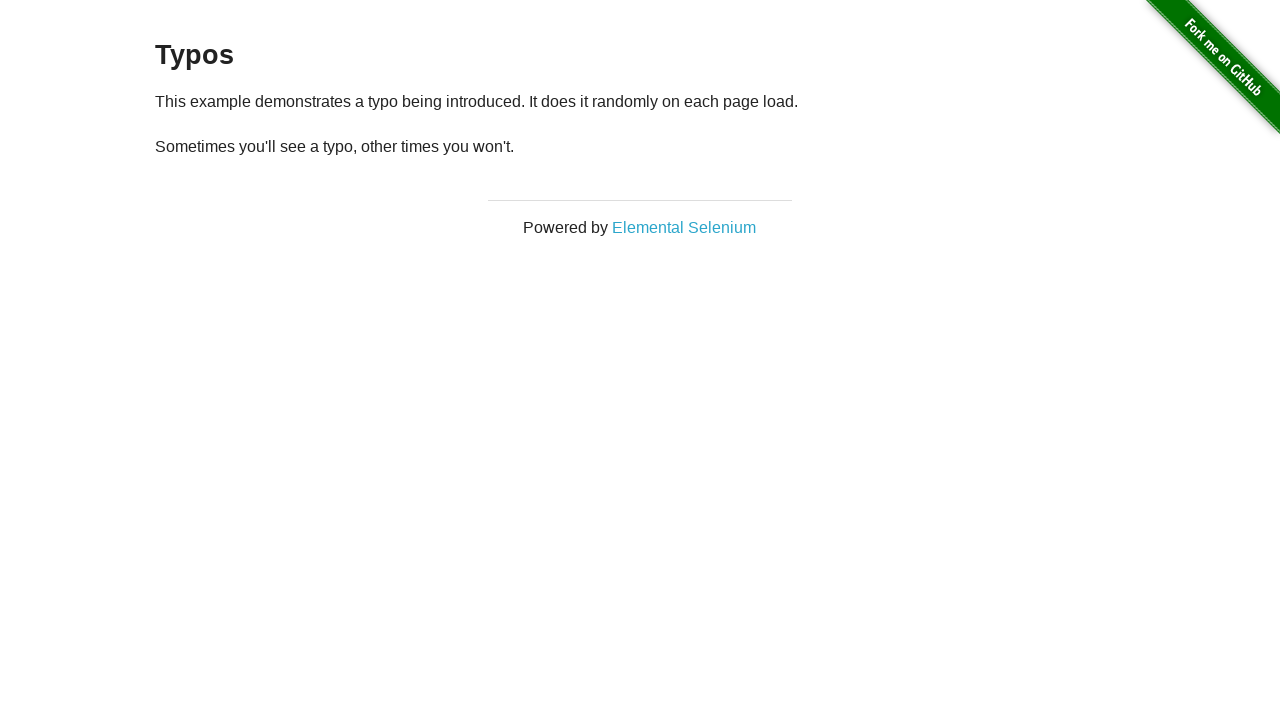

Verified that 2 browser pages exist
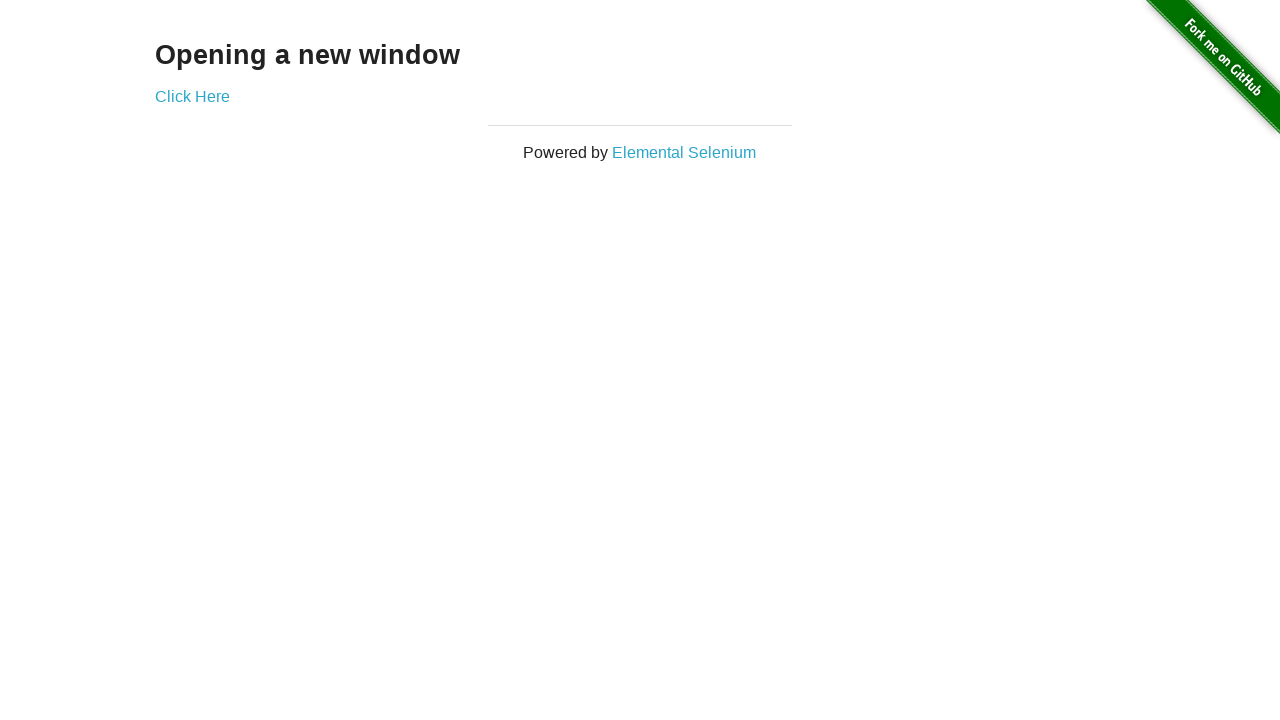

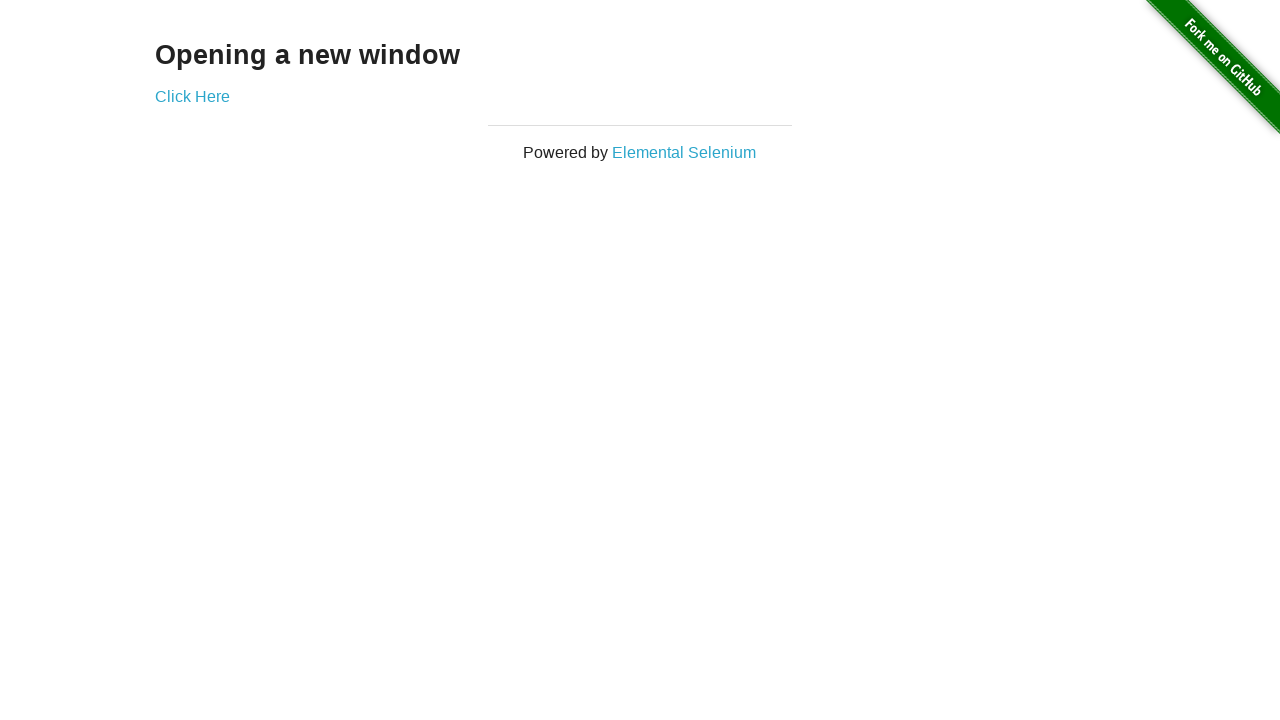